Navigates to a job tracker application, waits for content to load, then scrolls down and back up to simulate user browsing behavior.

Starting URL: https://total-job-tracker.vercel.app

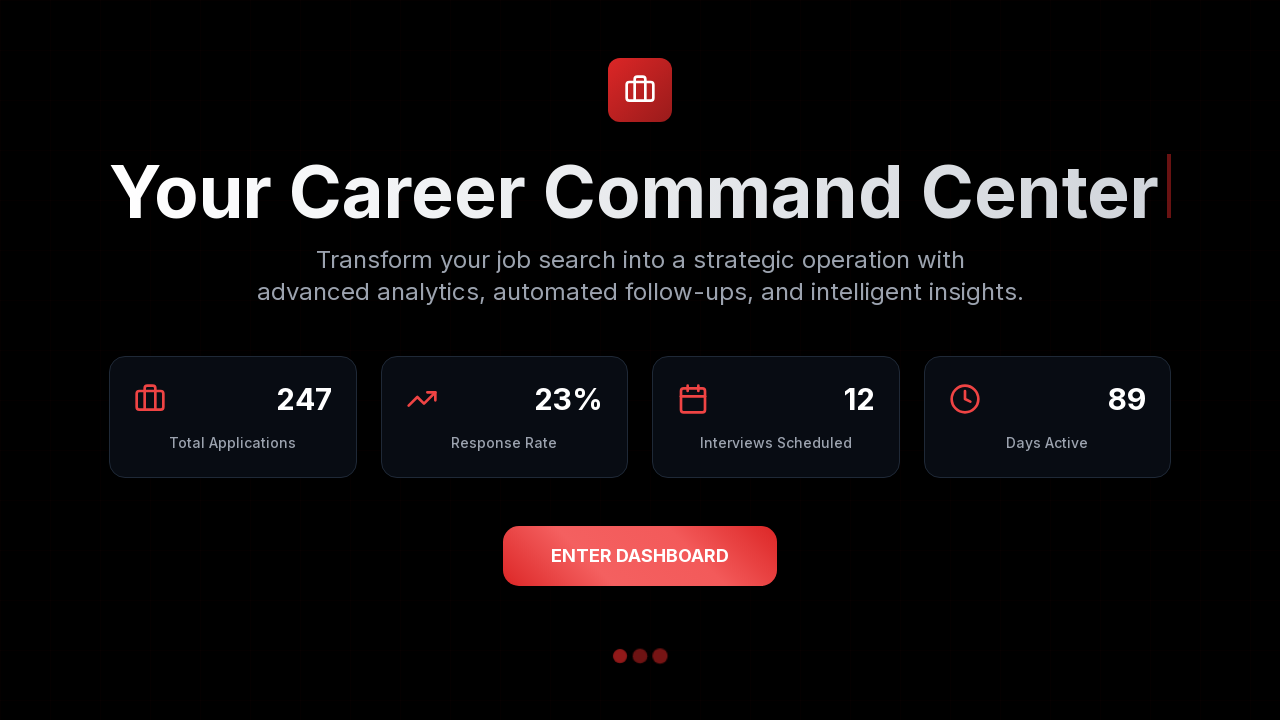

Waited for page to reach networkidle state
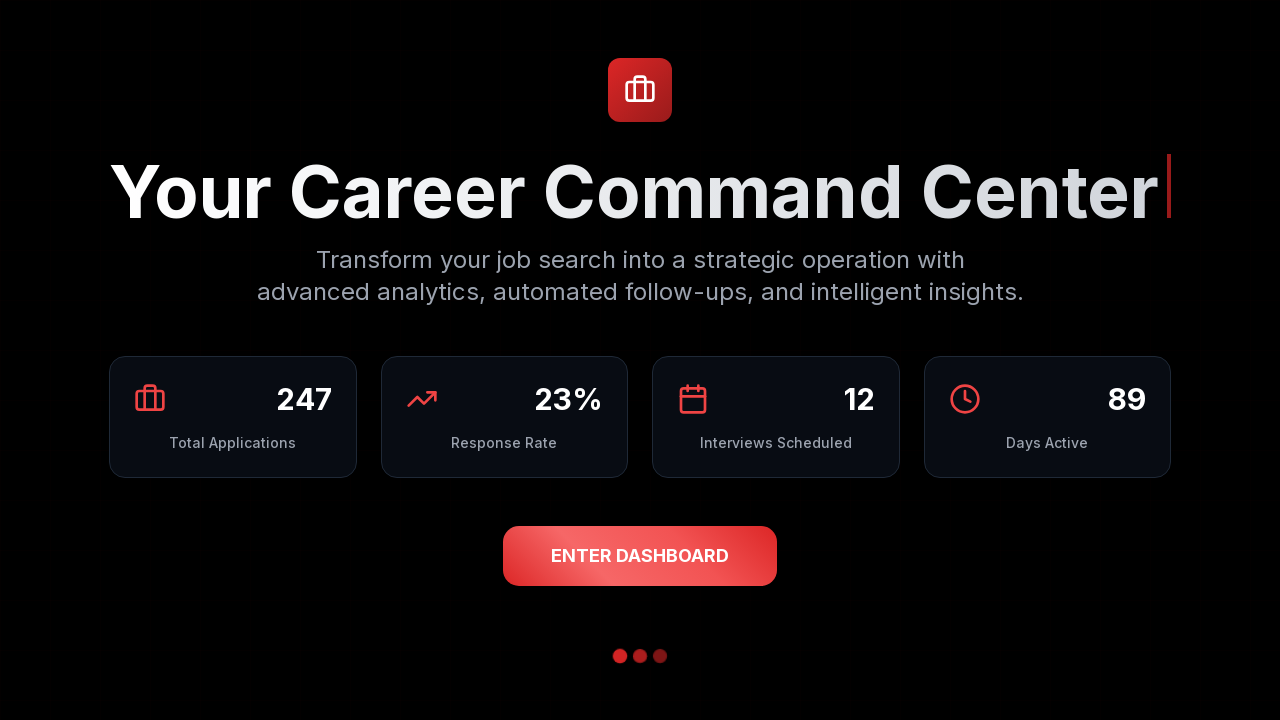

Waited 2 seconds for content to fully render
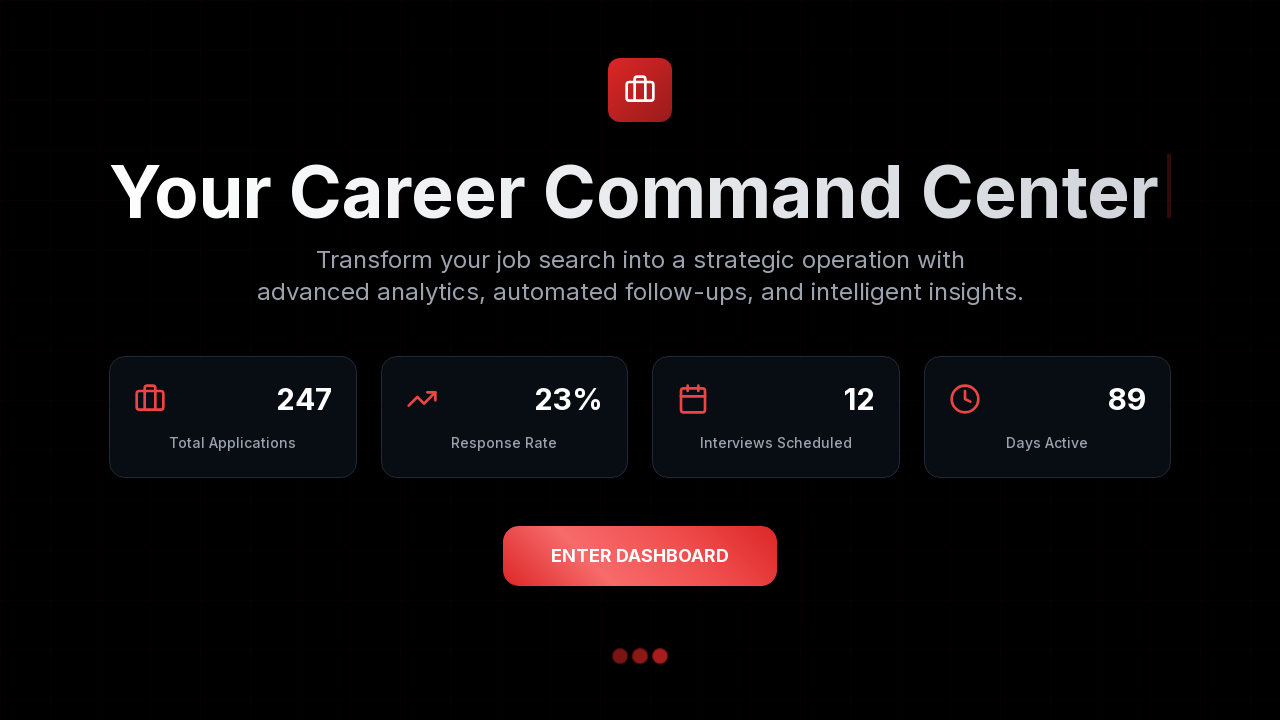

Scrolled down (iteration 1/5)
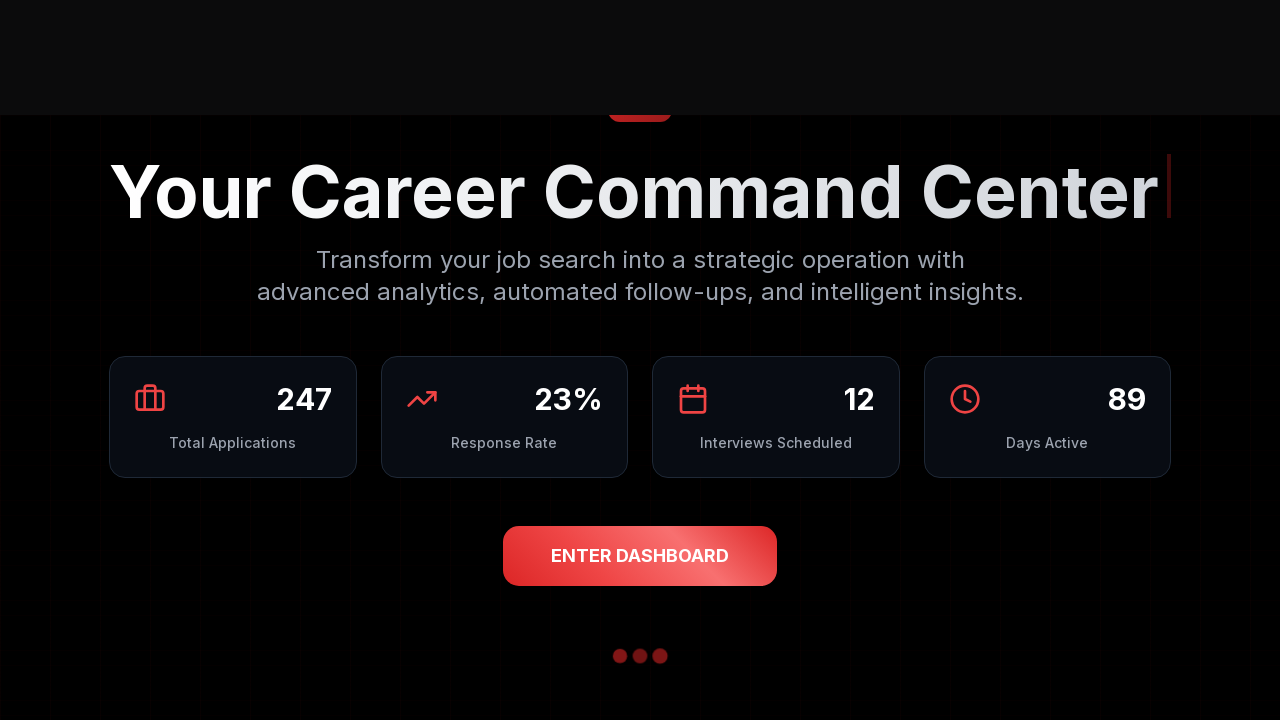

Waited 500ms after scrolling down
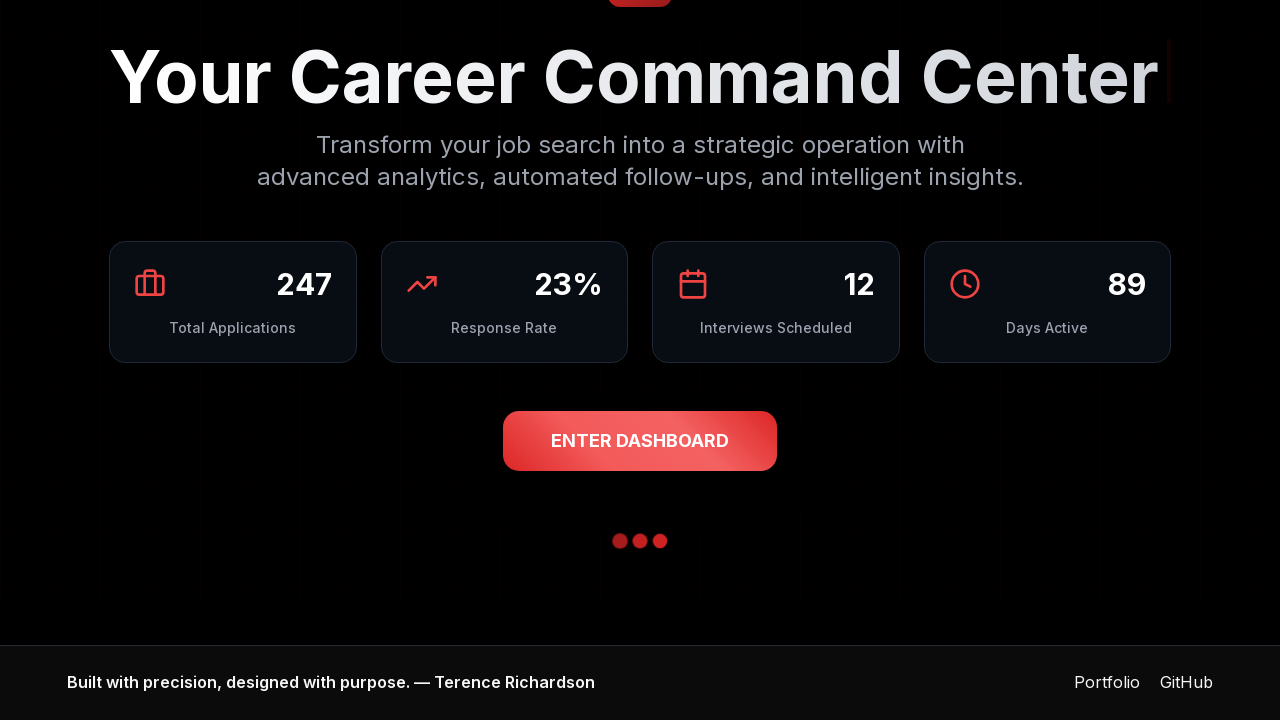

Scrolled down (iteration 2/5)
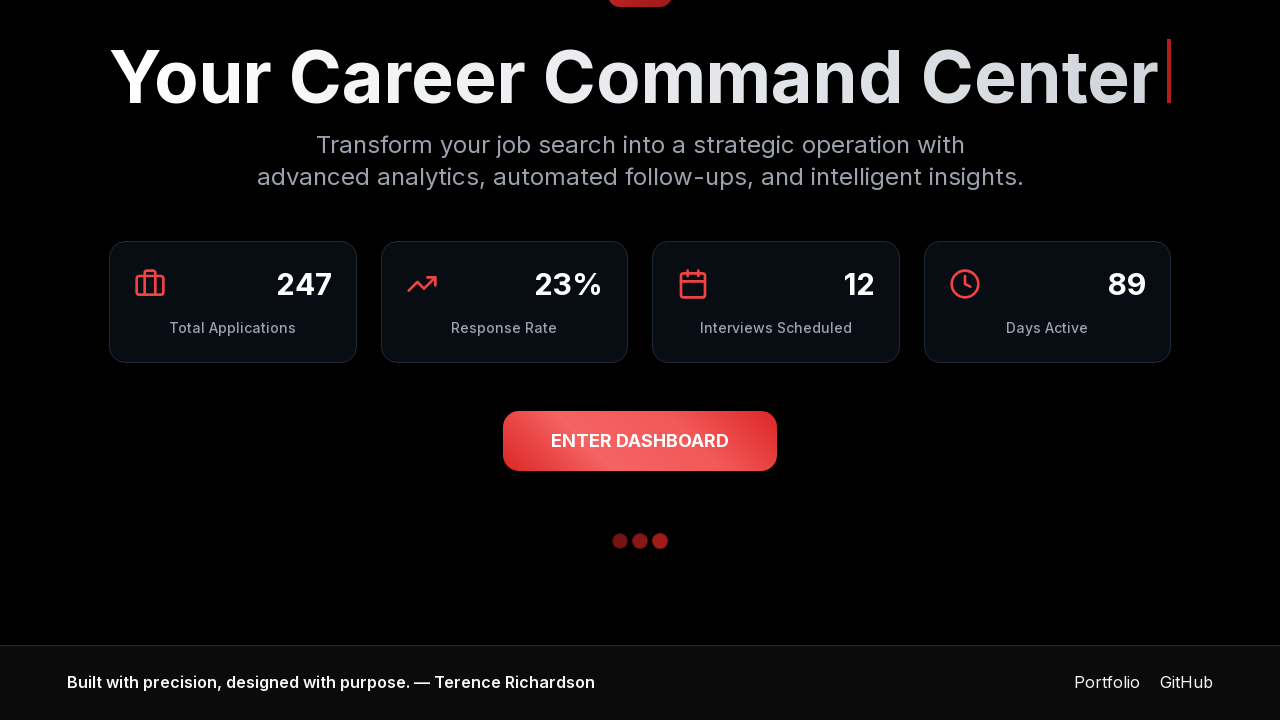

Waited 500ms after scrolling down
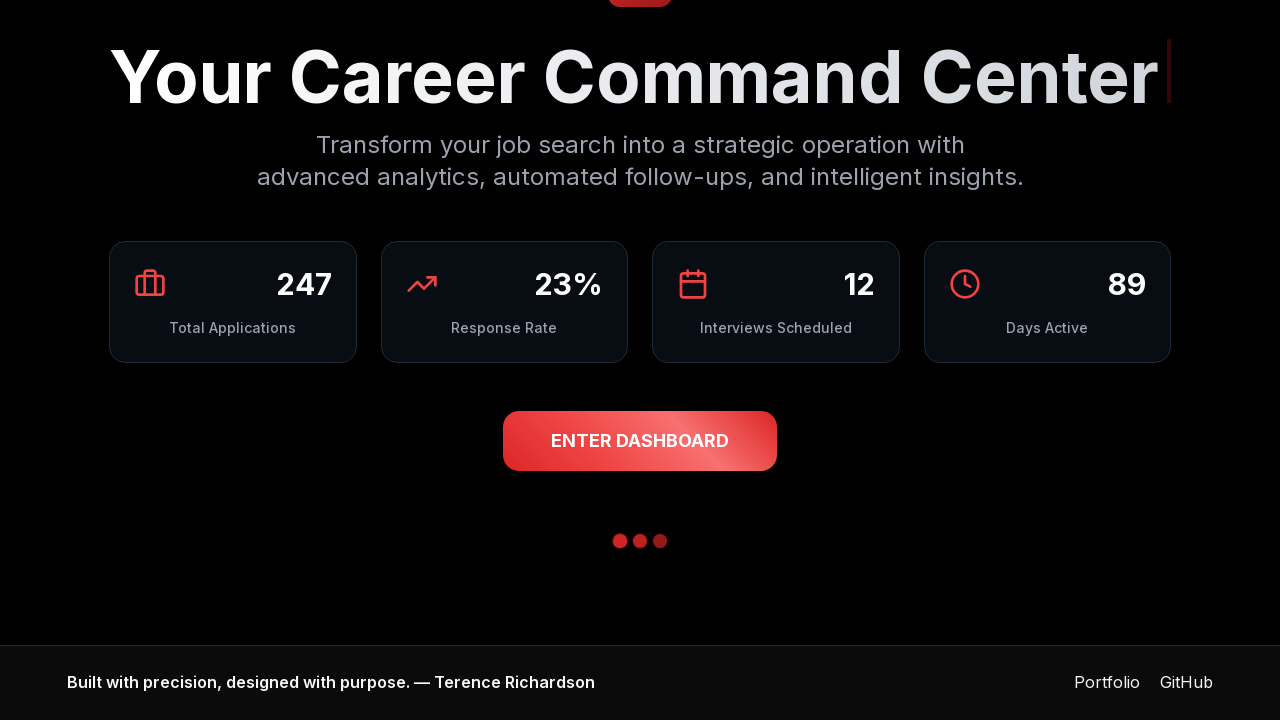

Scrolled down (iteration 3/5)
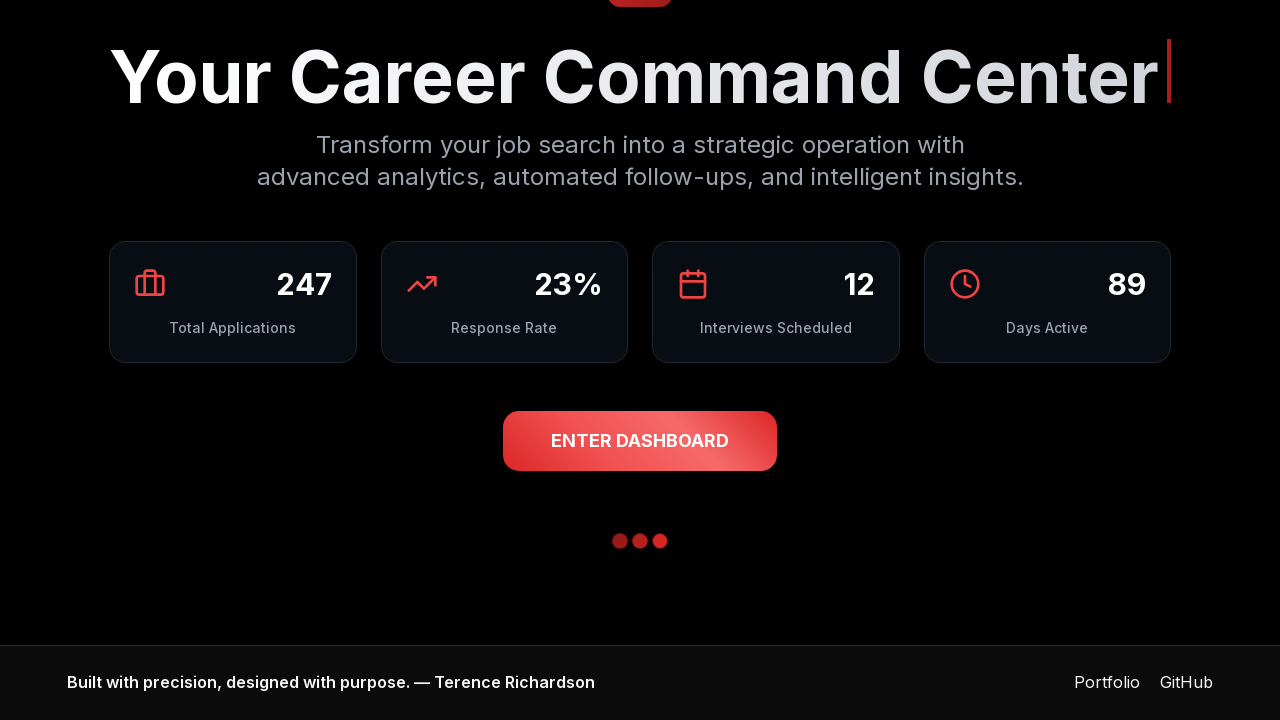

Waited 500ms after scrolling down
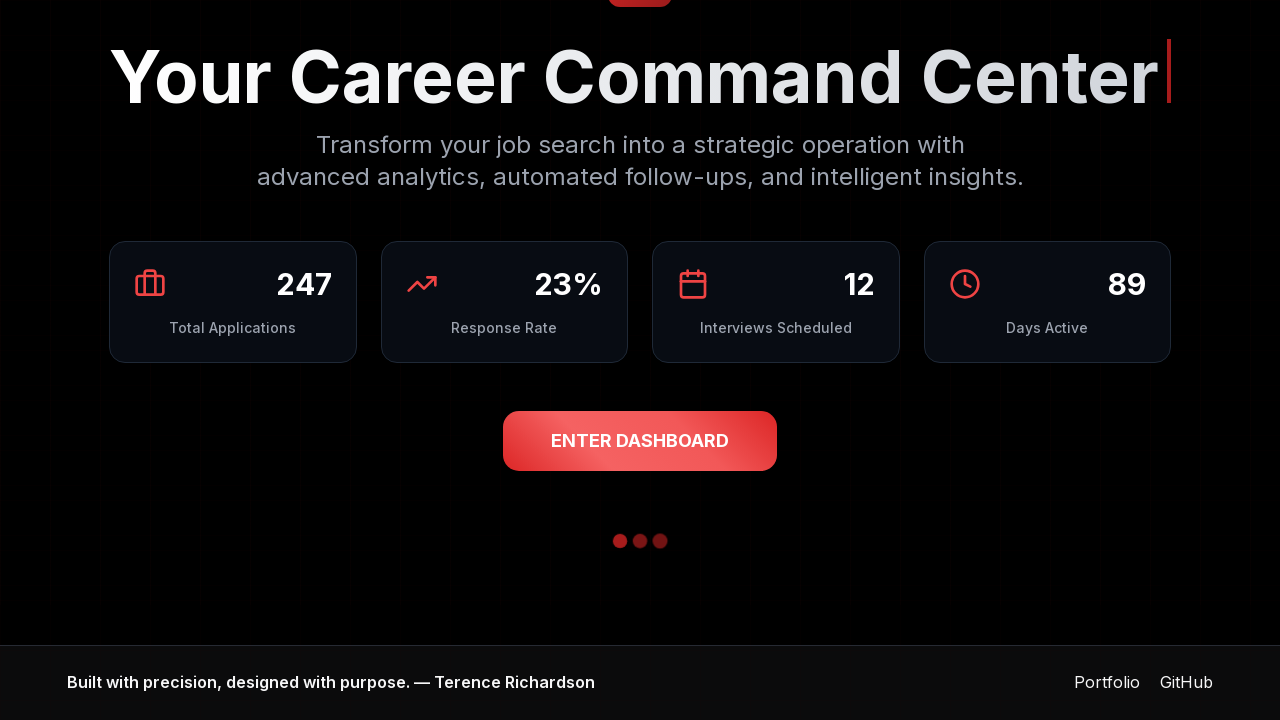

Scrolled down (iteration 4/5)
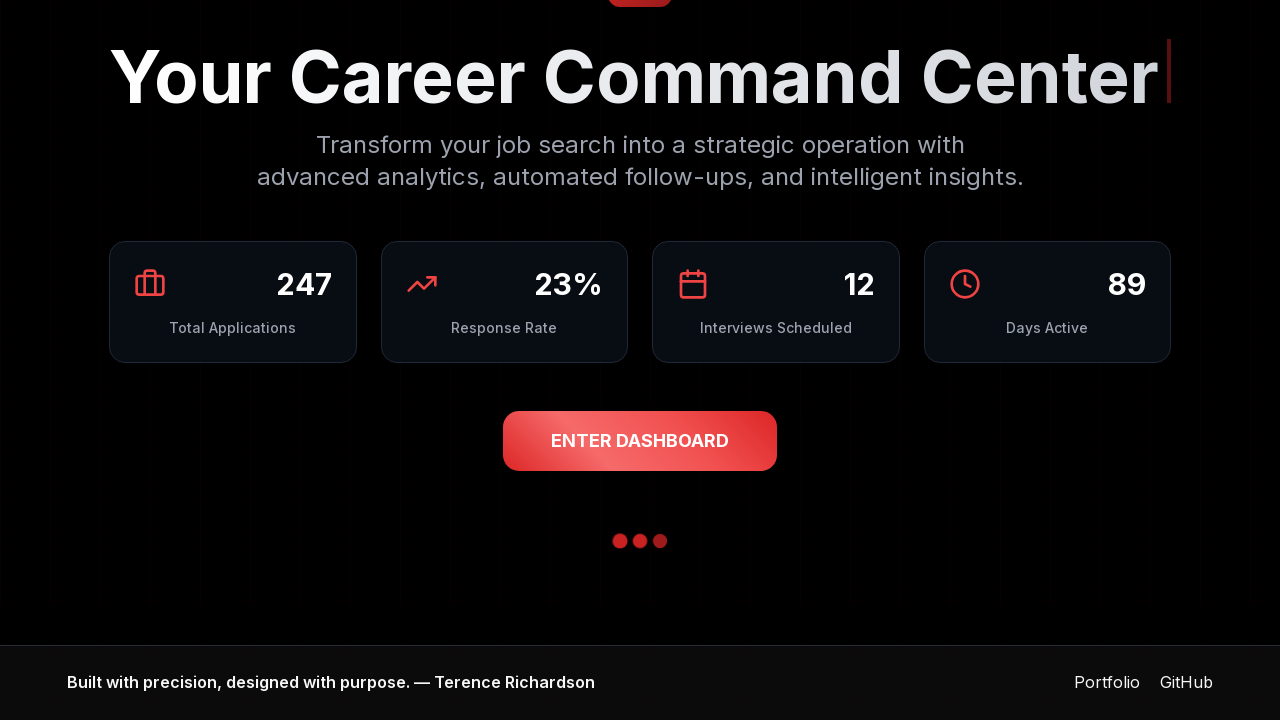

Waited 500ms after scrolling down
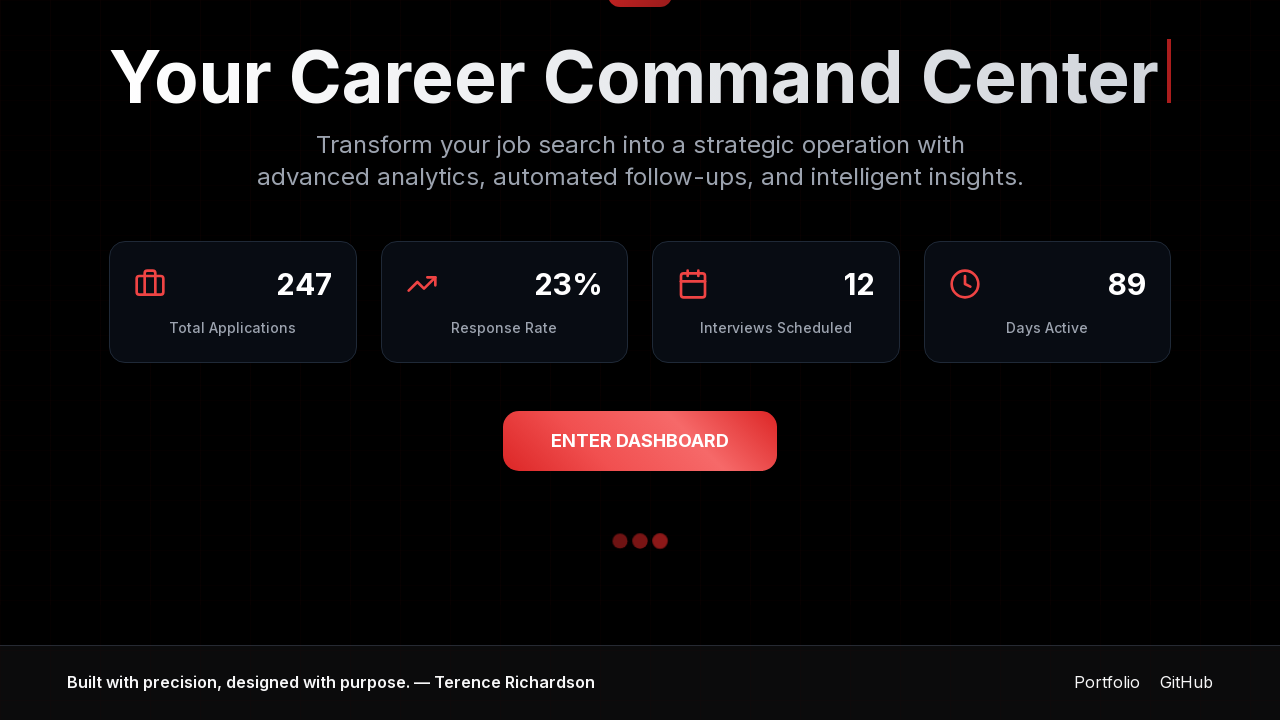

Scrolled down (iteration 5/5)
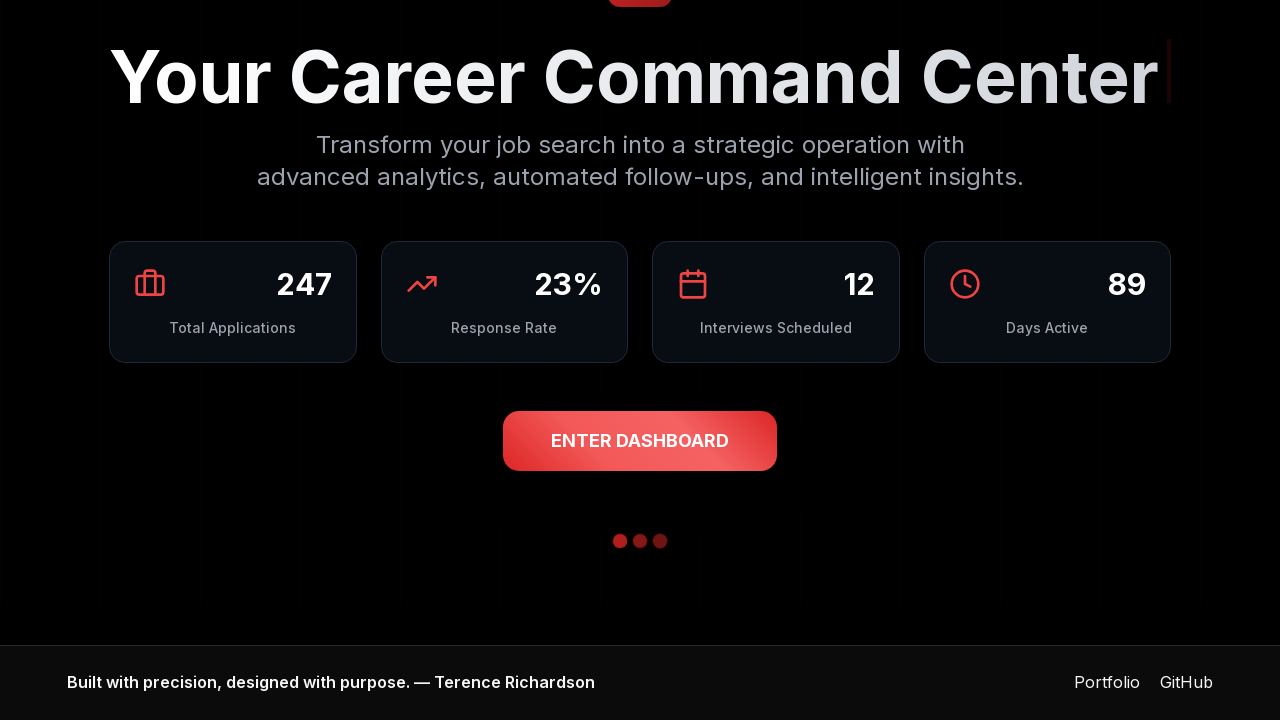

Waited 500ms after scrolling down
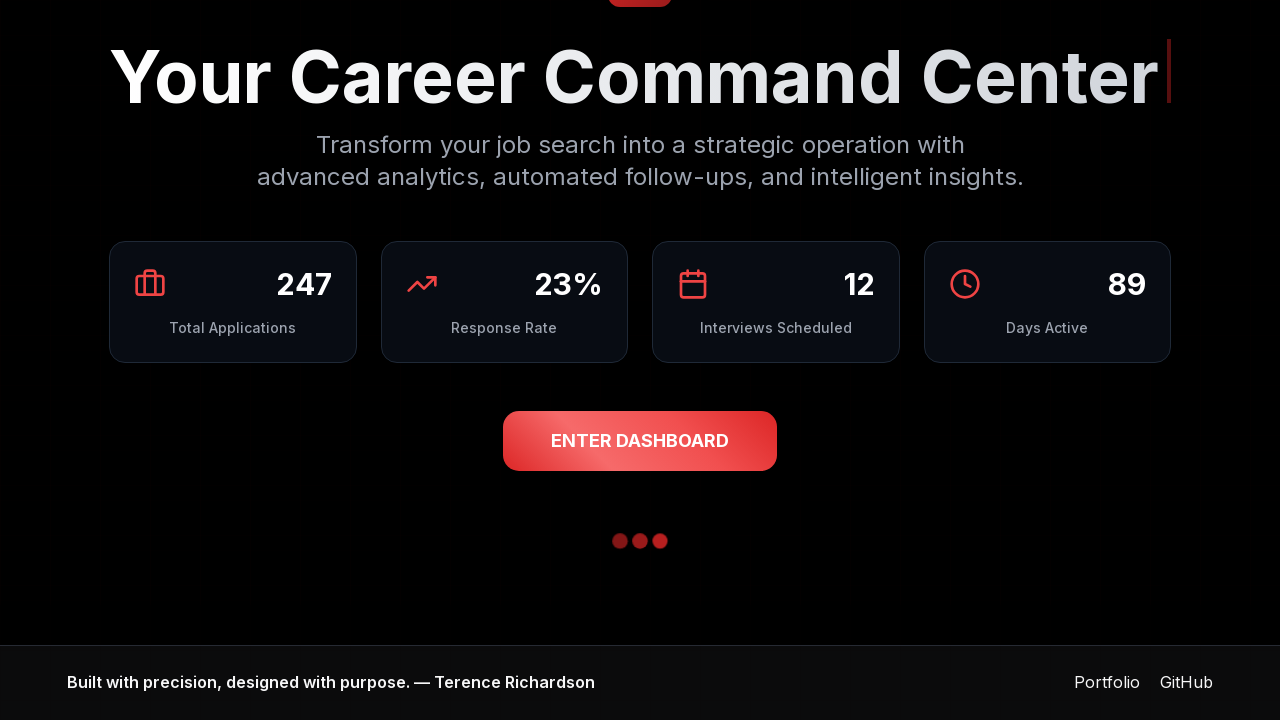

Scrolled up (iteration 1/5)
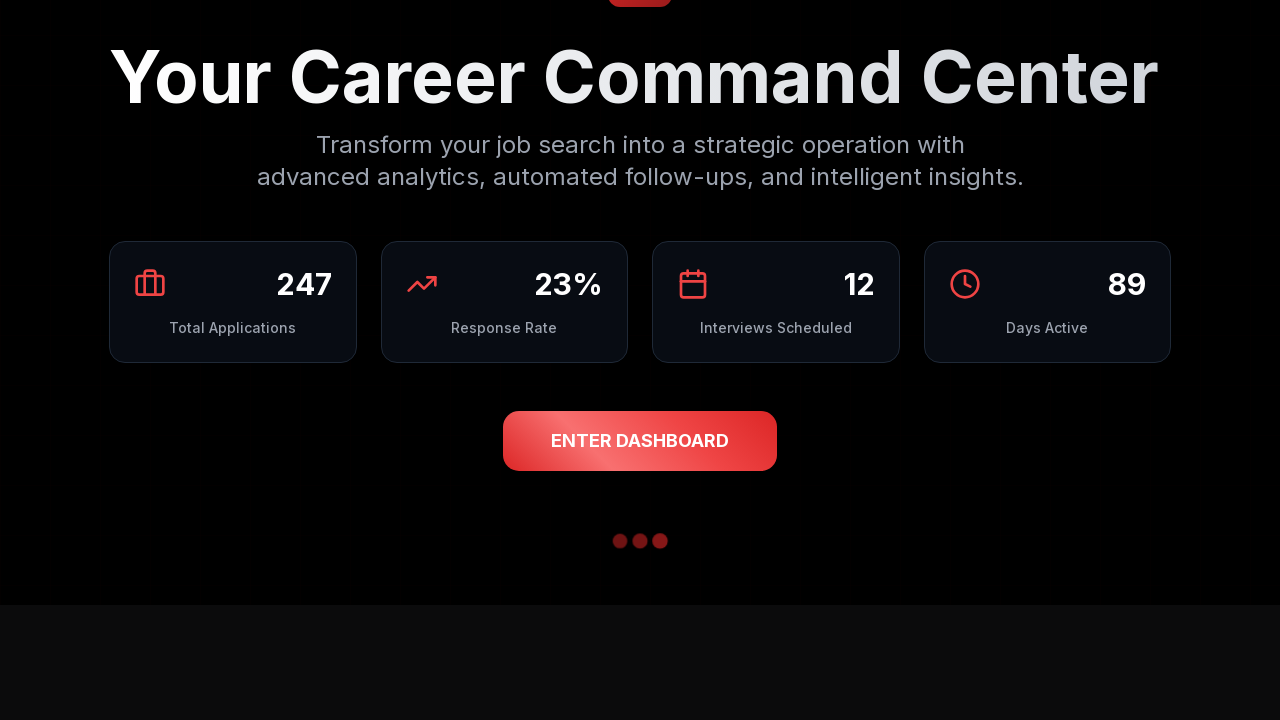

Waited 500ms after scrolling up
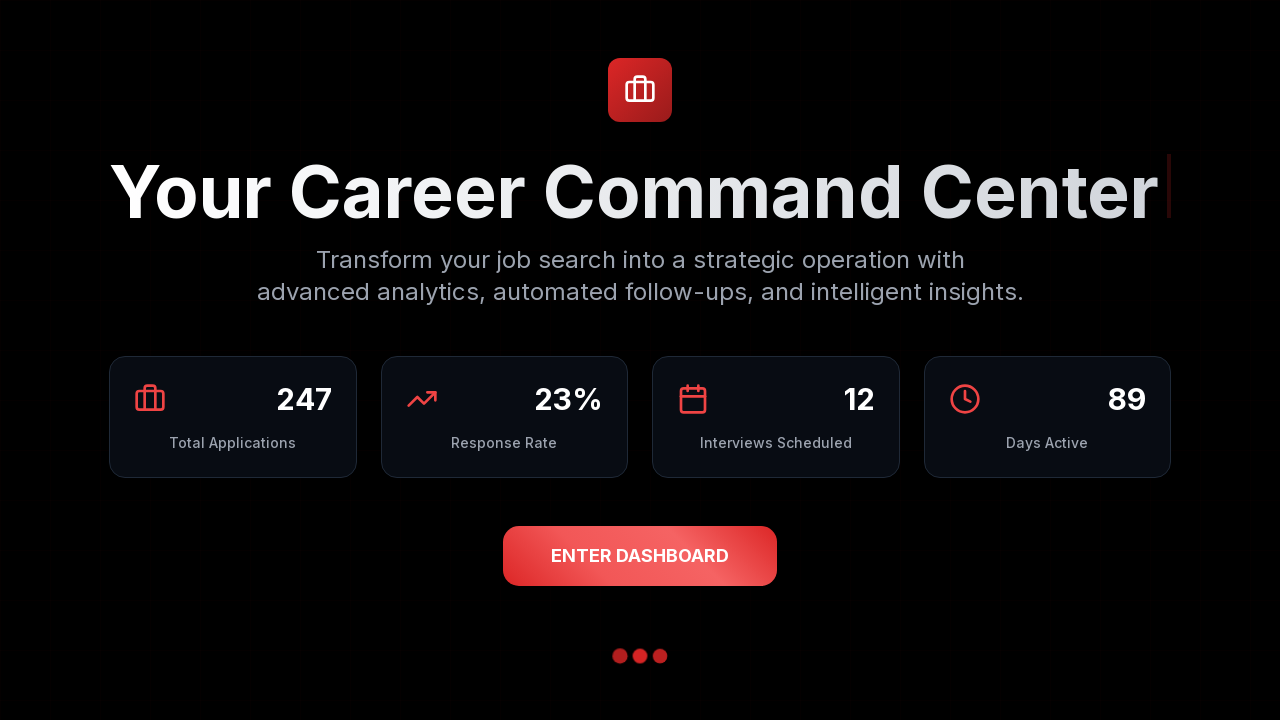

Scrolled up (iteration 2/5)
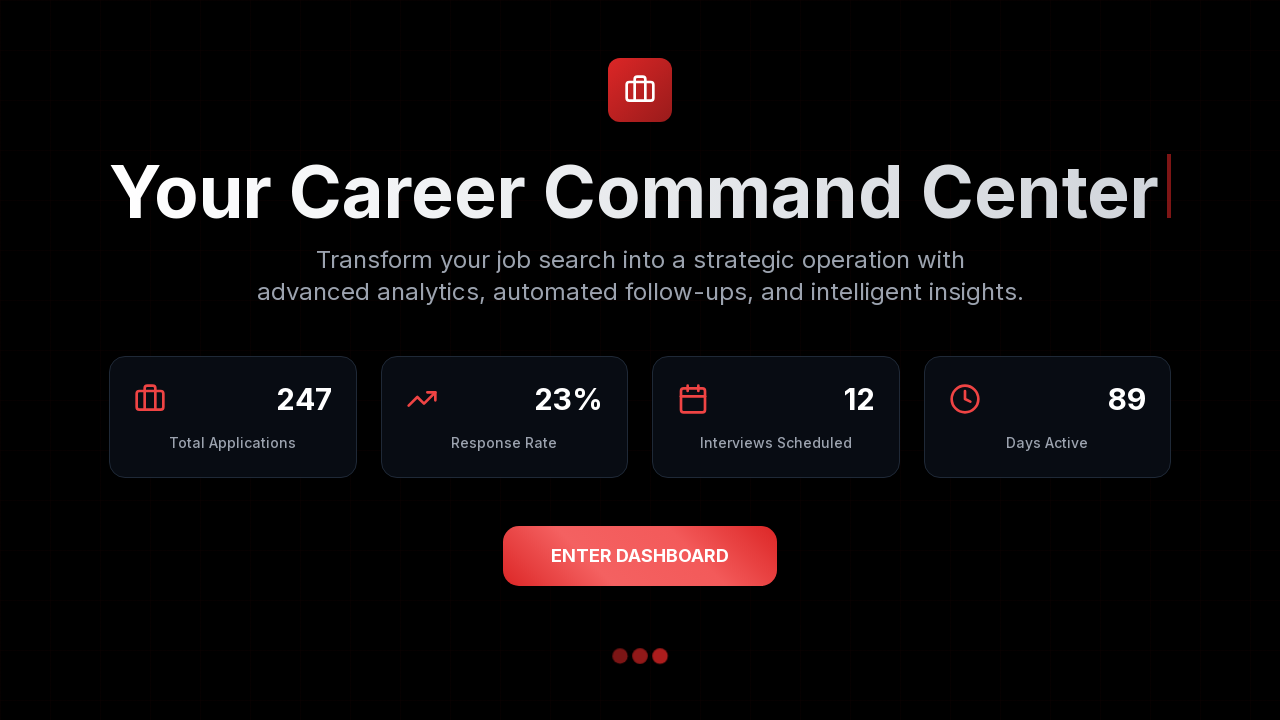

Waited 500ms after scrolling up
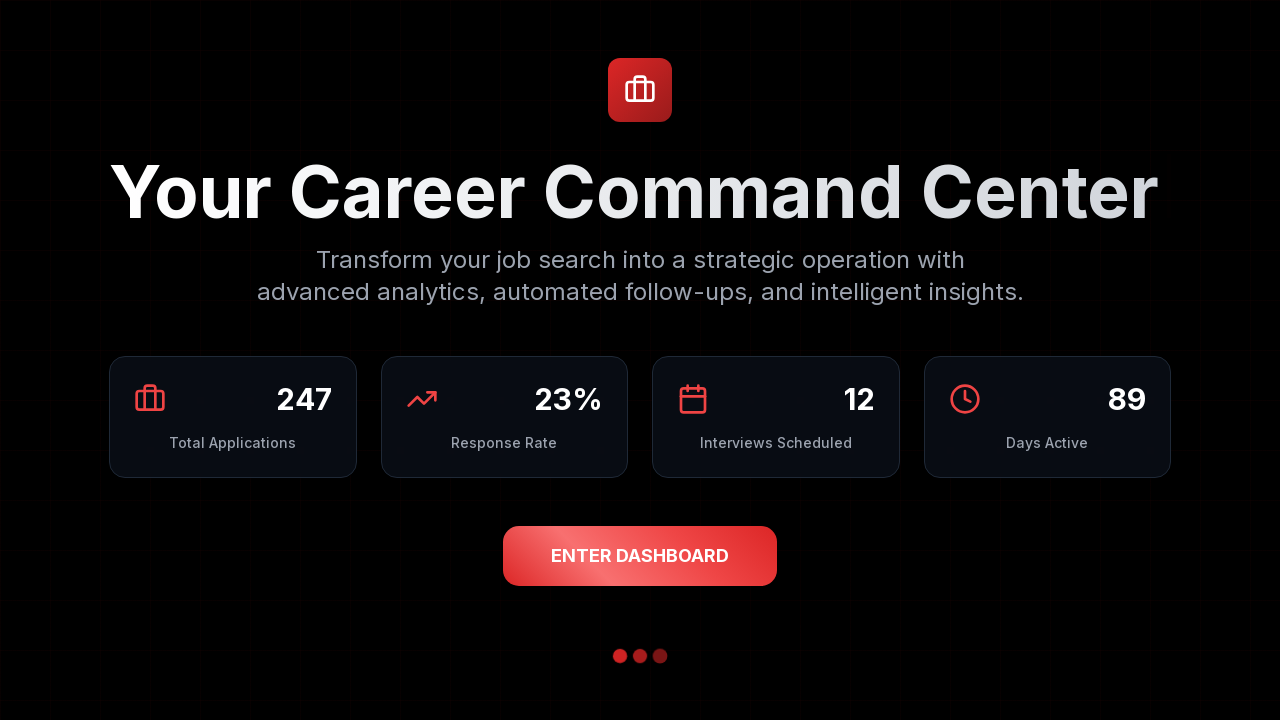

Scrolled up (iteration 3/5)
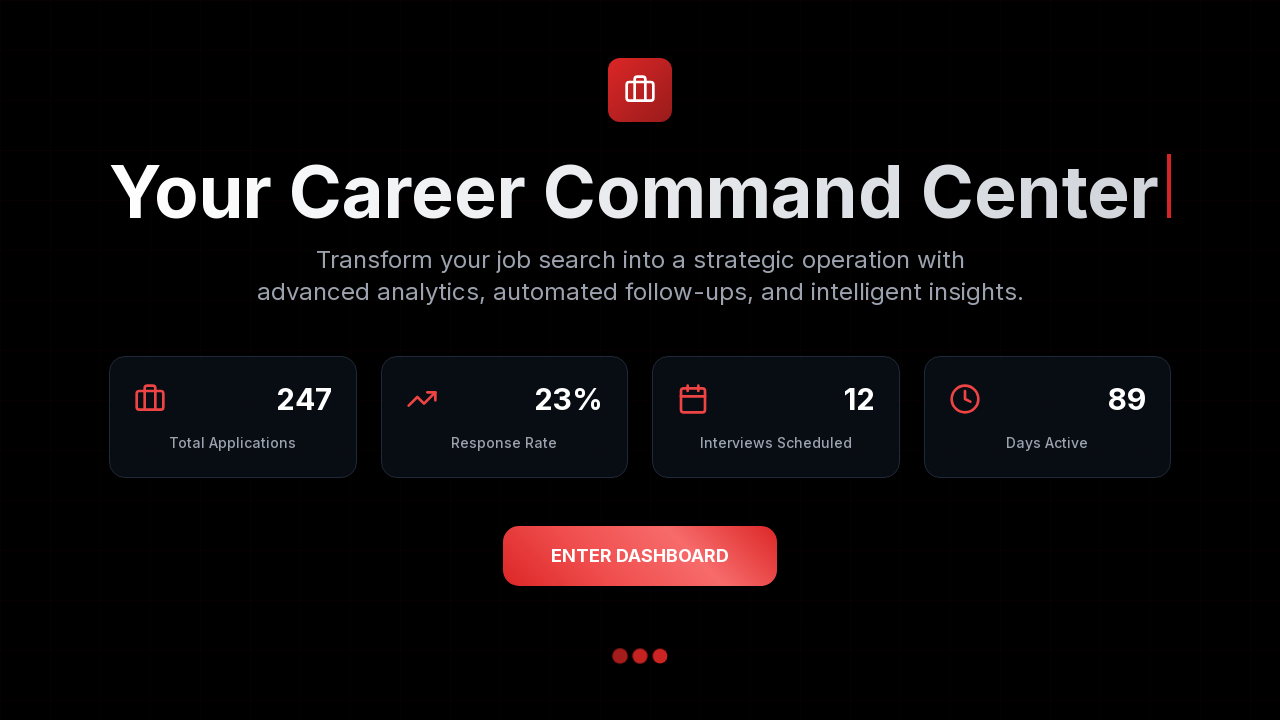

Waited 500ms after scrolling up
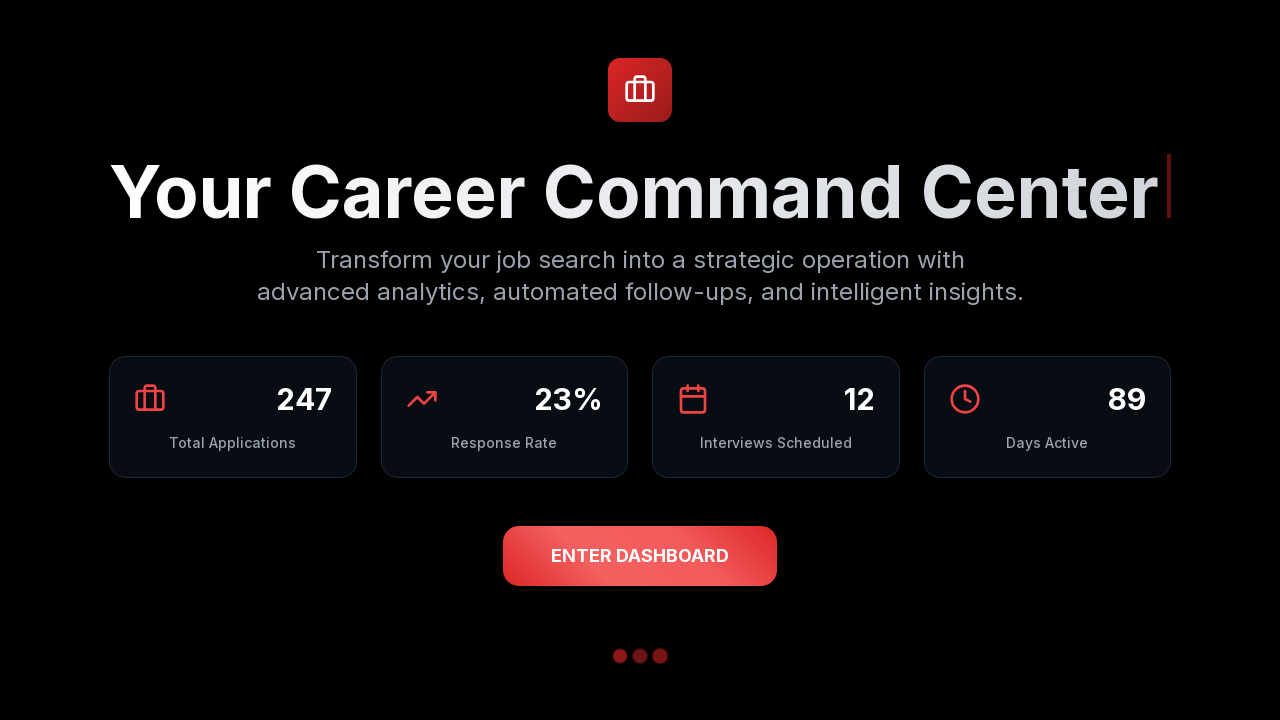

Scrolled up (iteration 4/5)
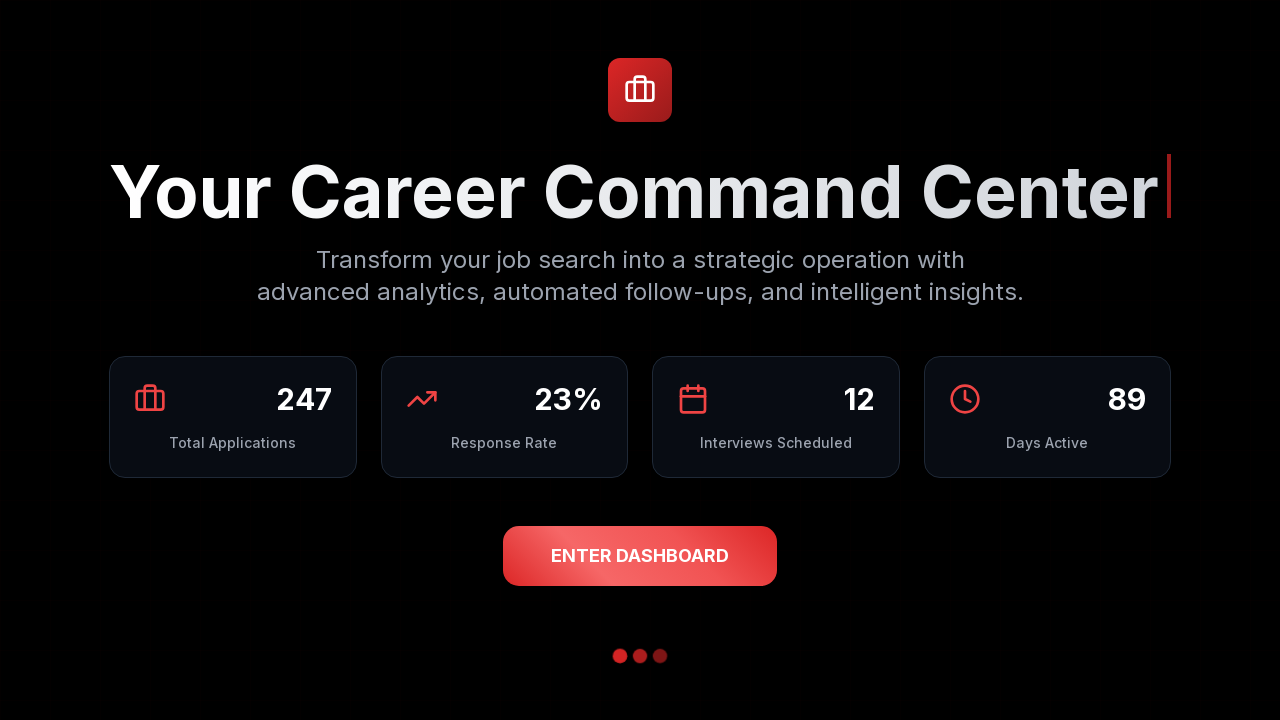

Waited 500ms after scrolling up
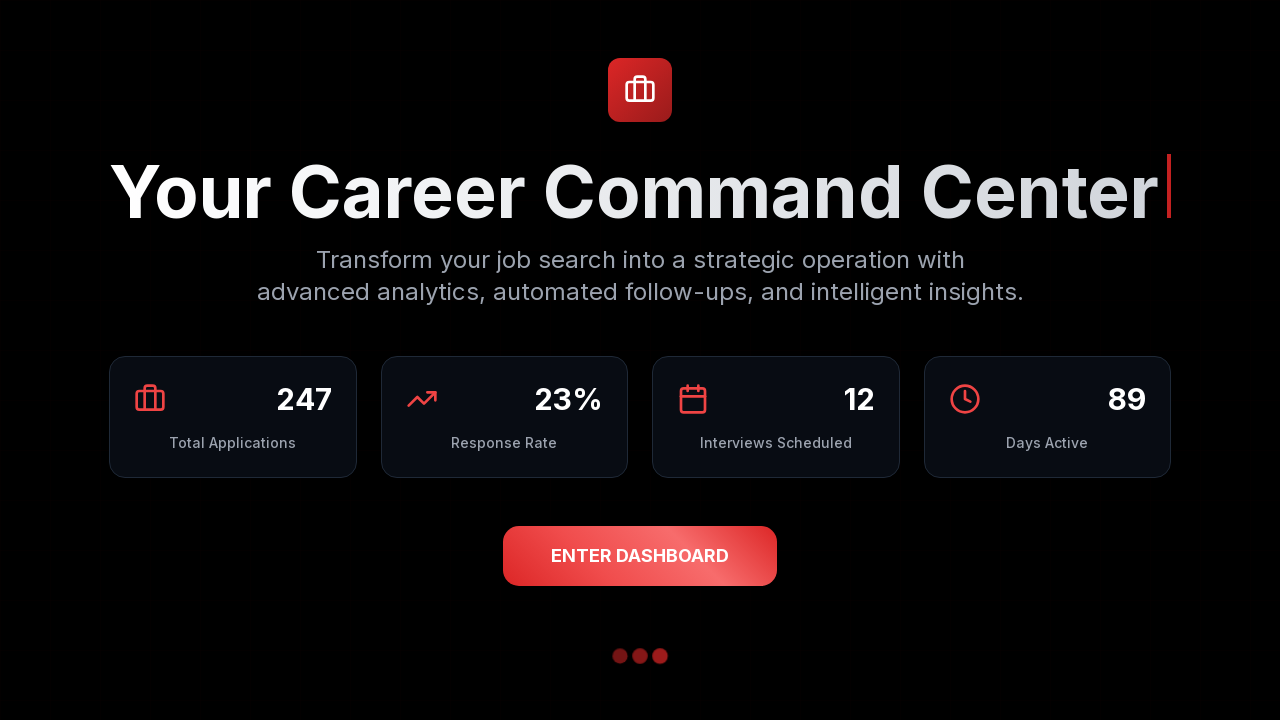

Scrolled up (iteration 5/5)
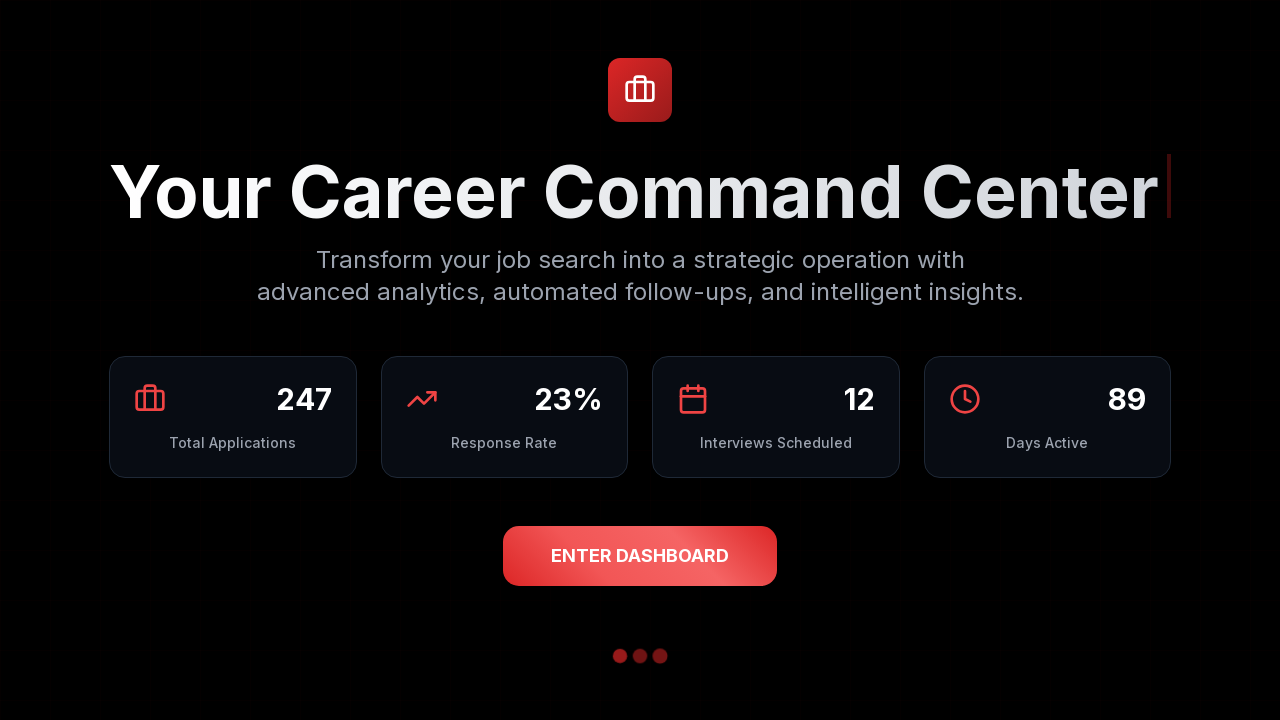

Waited 500ms after scrolling up
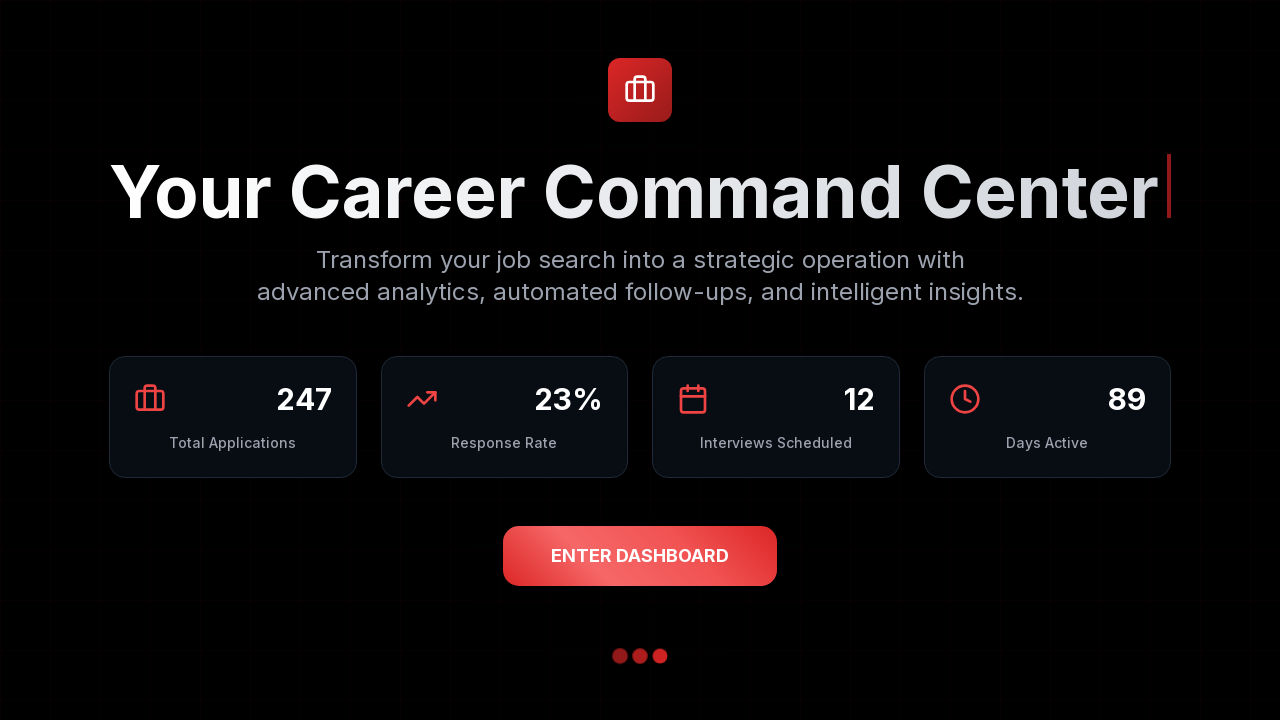

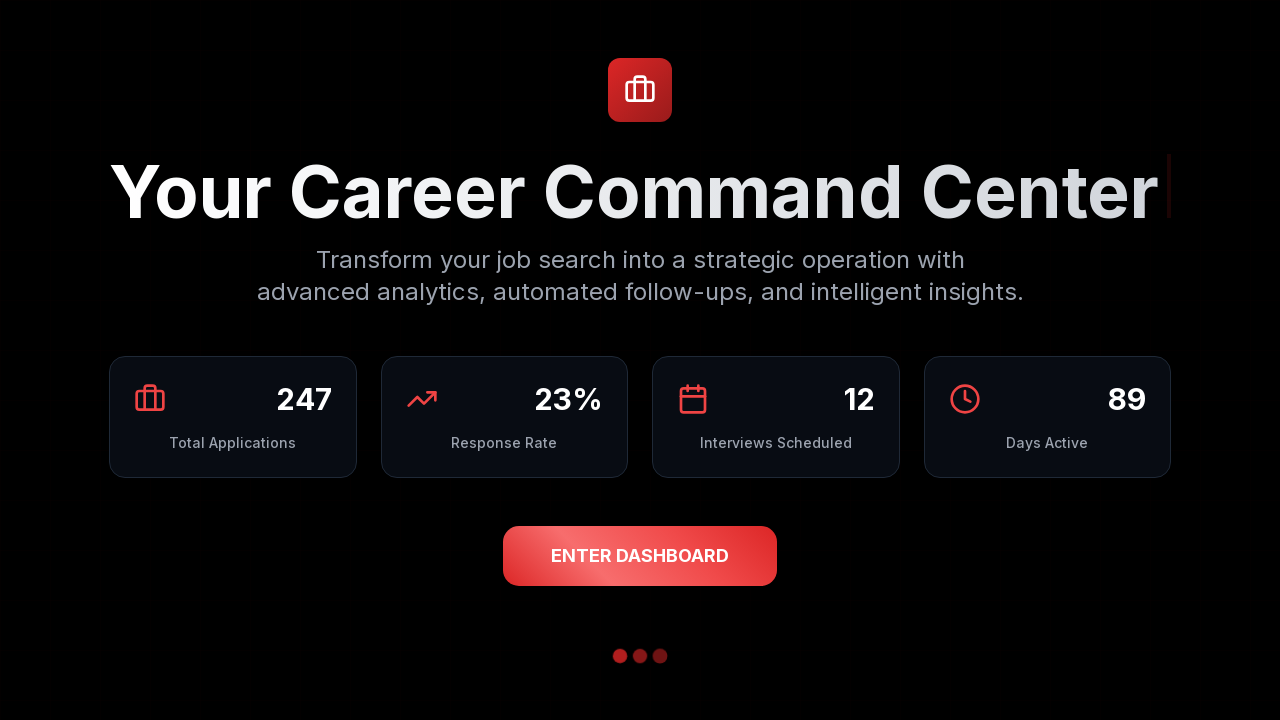